Tests checkbox functionality by navigating to the Checkboxes page and toggling checkbox states

Starting URL: https://the-internet.herokuapp.com/

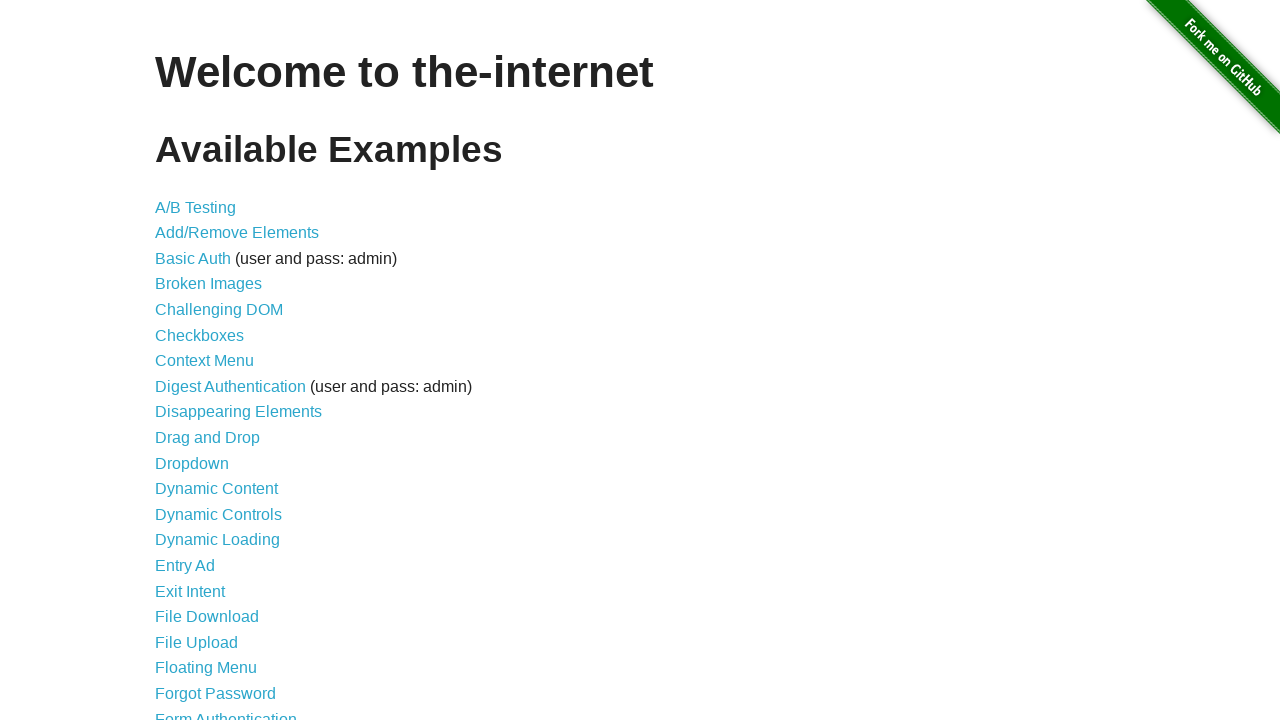

Clicked on Checkboxes link to navigate to checkboxes page at (200, 335) on internal:role=link[name="Checkboxes"i]
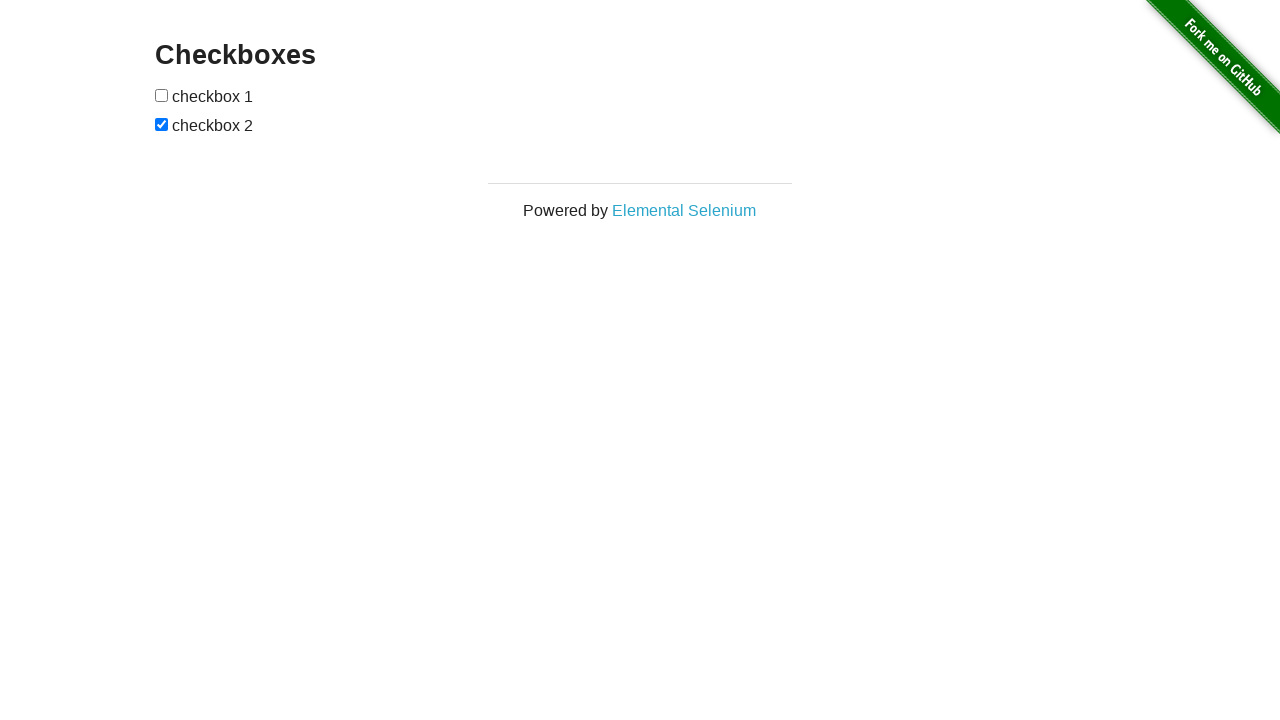

Clicked the first checkbox to toggle its state at (162, 95) on [type=checkbox] >> nth=0
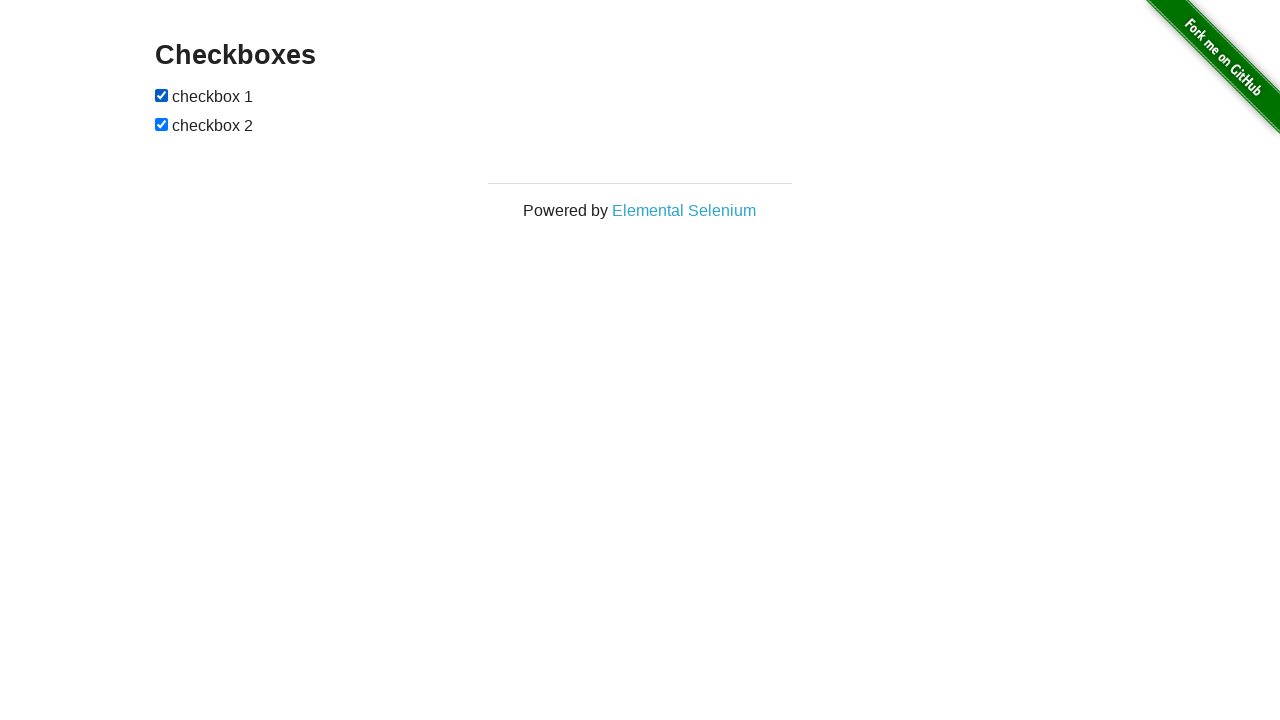

Clicked the second checkbox to toggle its state at (162, 124) on [type=checkbox] >> nth=1
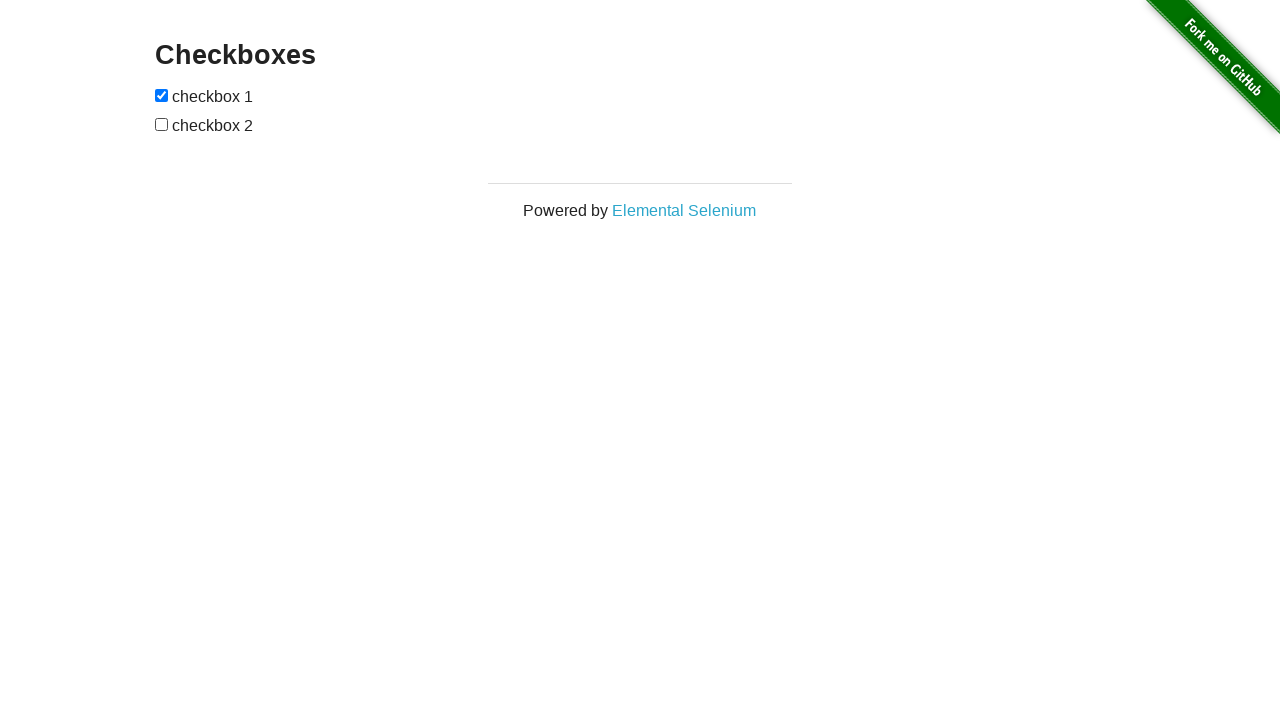

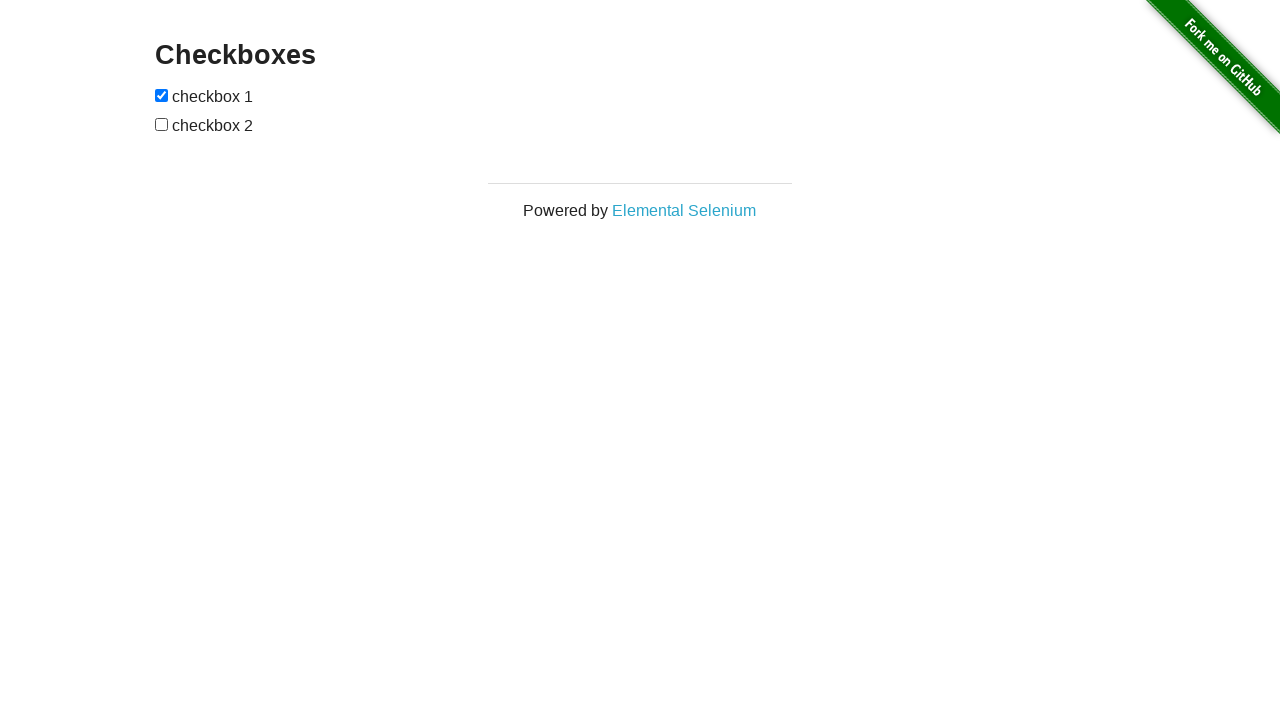